Demonstrates JavaScript execution in Playwright by navigating to a page and modifying the title text element using page.evaluate()

Starting URL: https://nikita-filonov.github.io/qa-automation-engineer-ui-course/#/auth/login

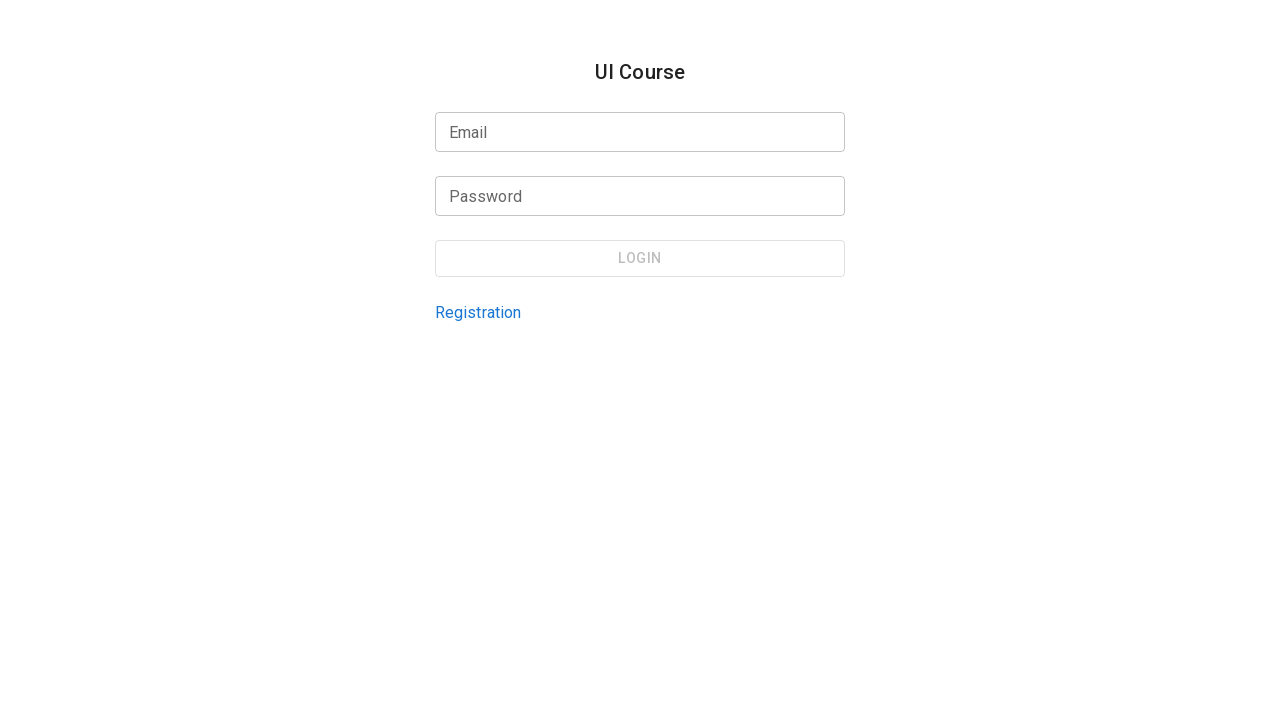

Navigated to login page
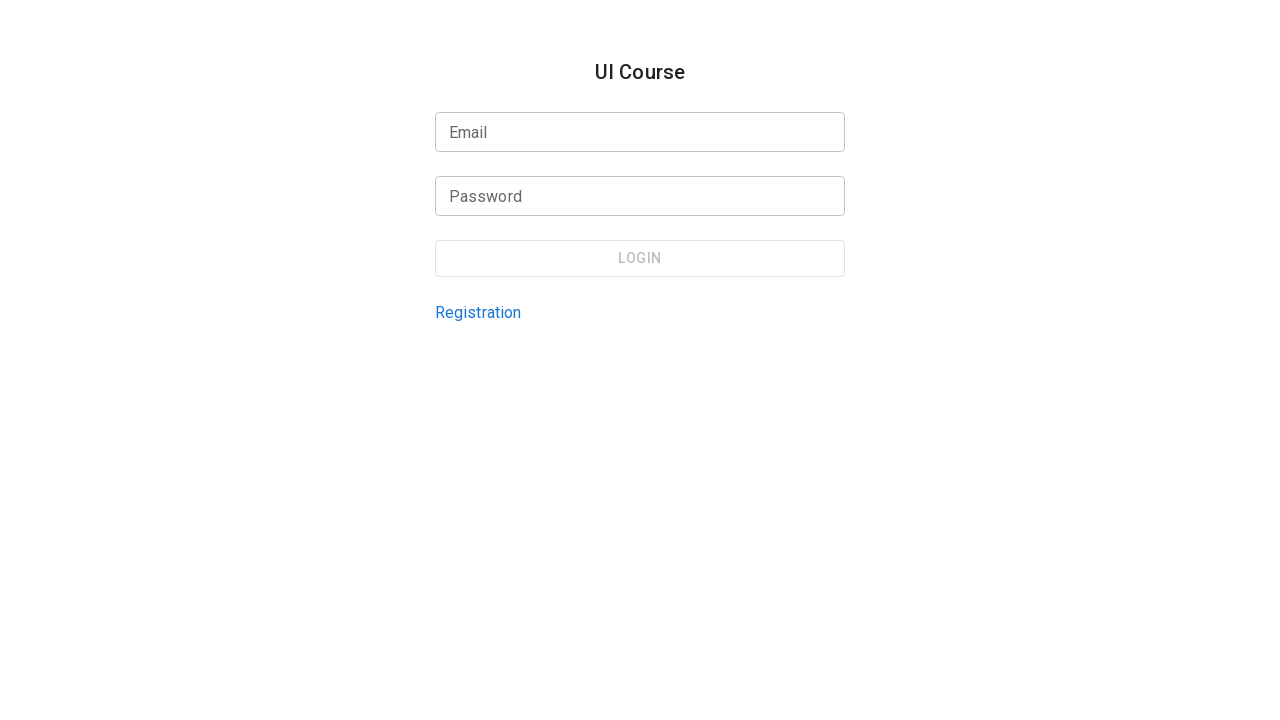

Page fully loaded with networkidle state
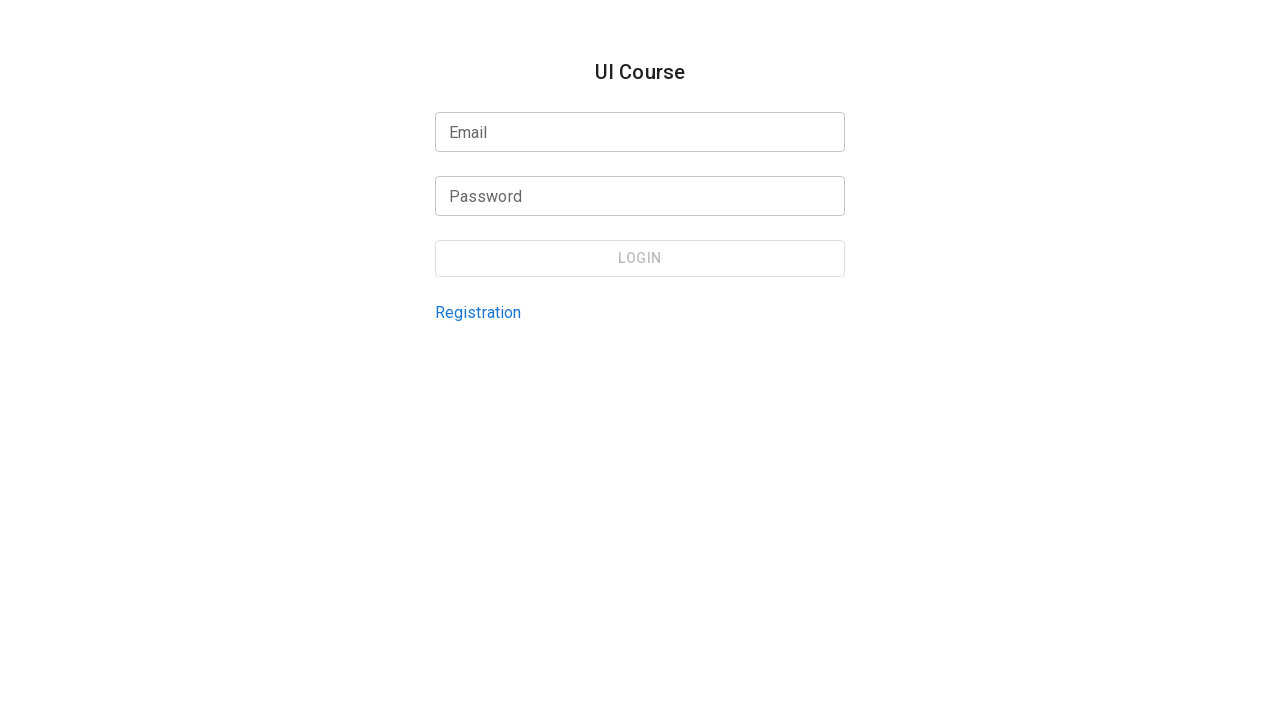

Executed JavaScript to modify title text element to 'New Text'
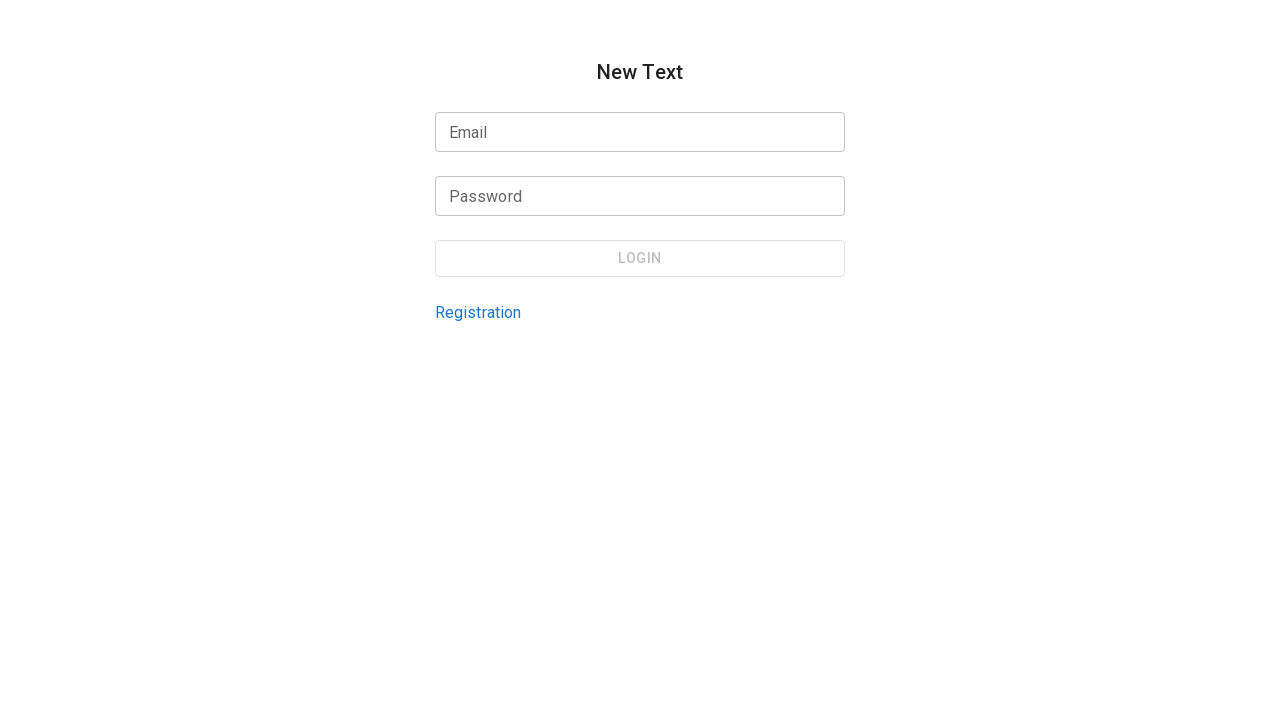

Waited 2 seconds to observe the title change
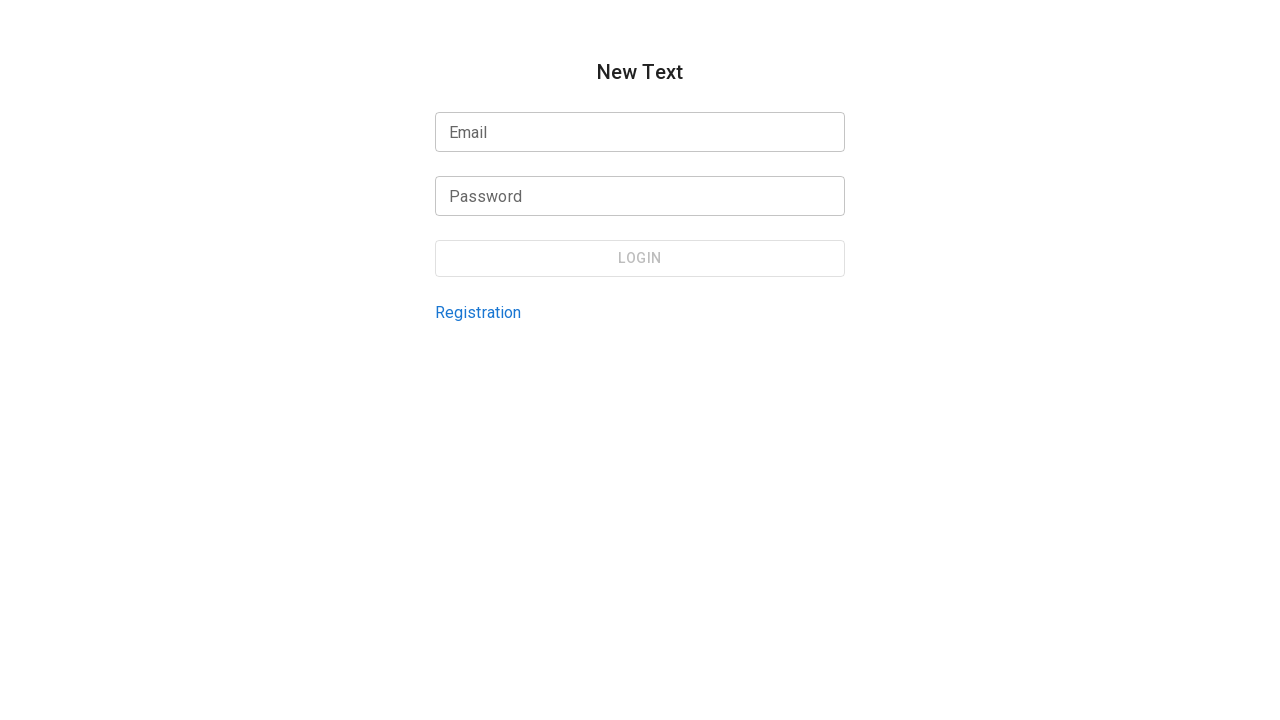

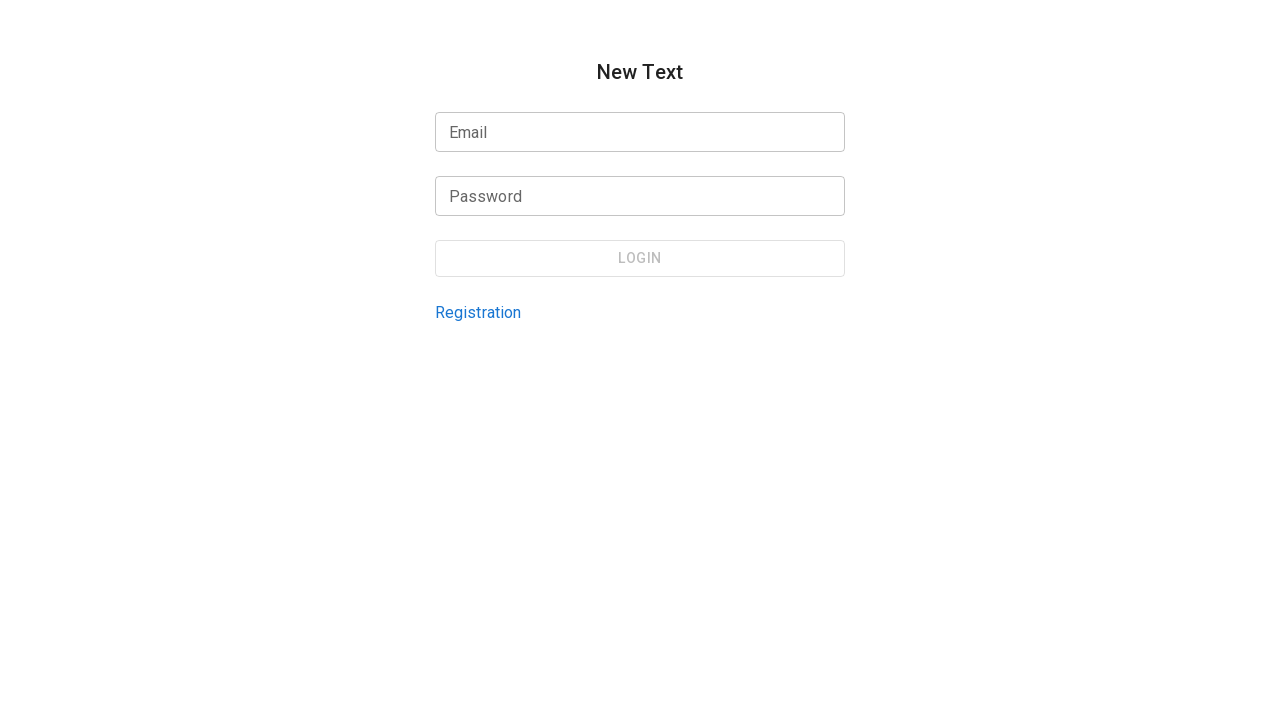